Clicks on the LinkedIn social media link on the OrangeHRM login page

Starting URL: https://opensource-demo.orangehrmlive.com/web/index.php/auth/login

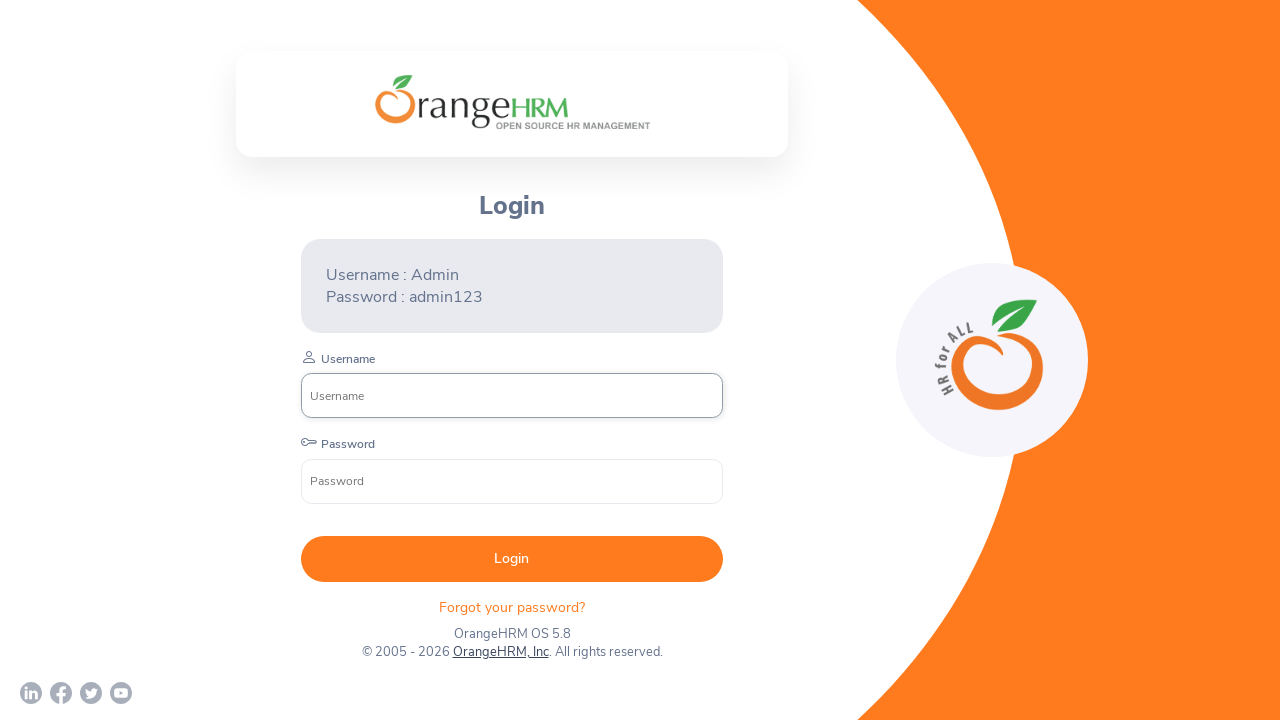

Clicked on the LinkedIn social media link on the OrangeHRM login page at (31, 693) on xpath=//*[@id='app']/div[1]/div/div[1]/div/div[2]/div[3]/div[1]/a[1]
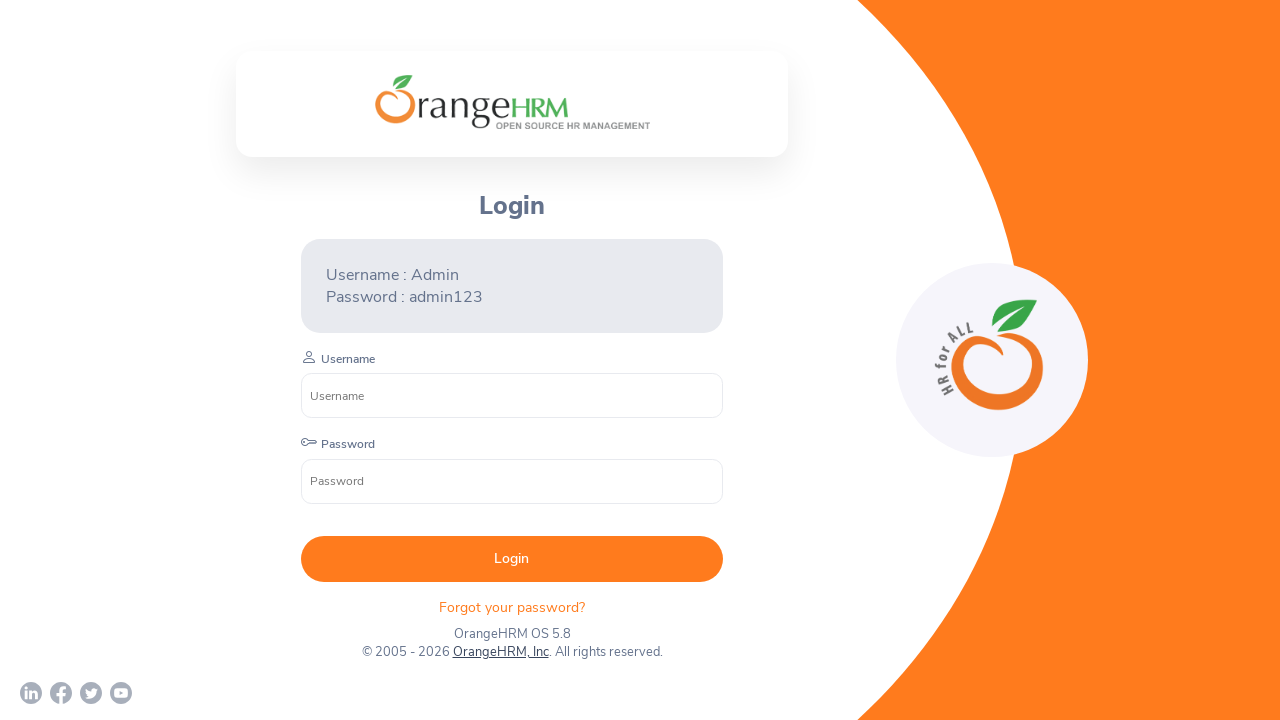

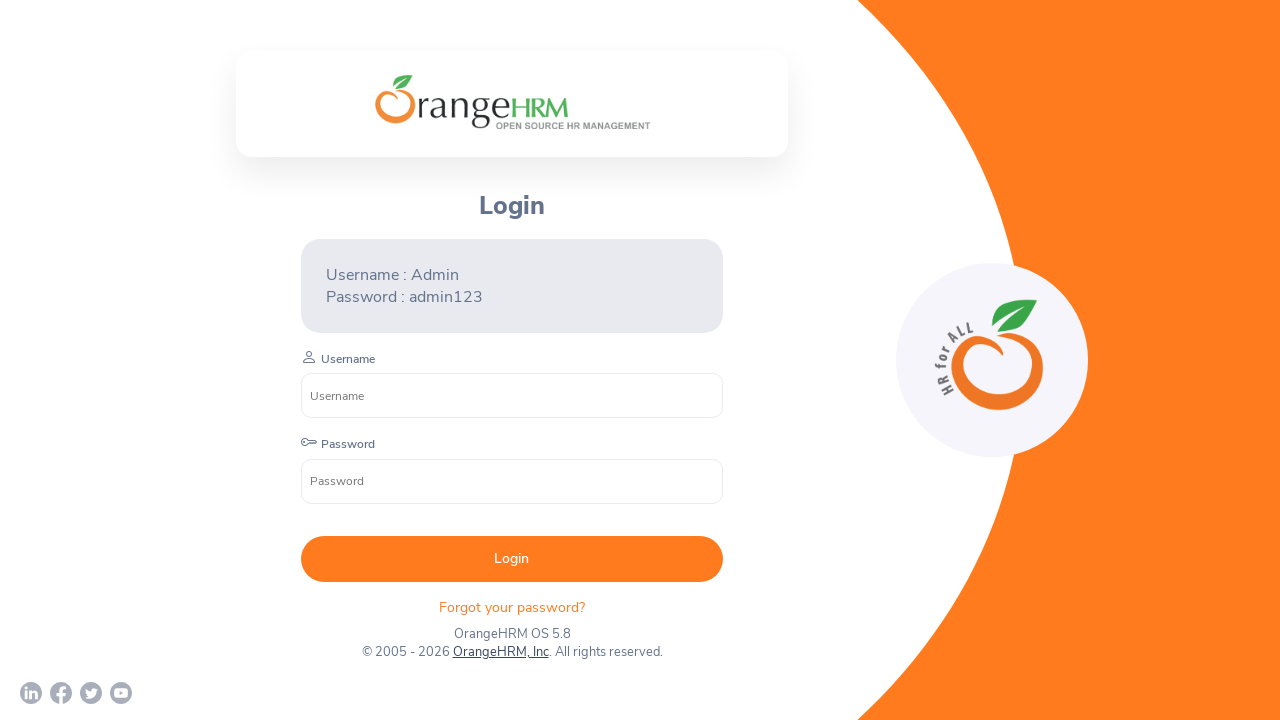